Tests the TodoMVC application by adding multiple todo items and navigating between Active and Completed filter views

Starting URL: https://demo.playwright.dev/todomvc/#/

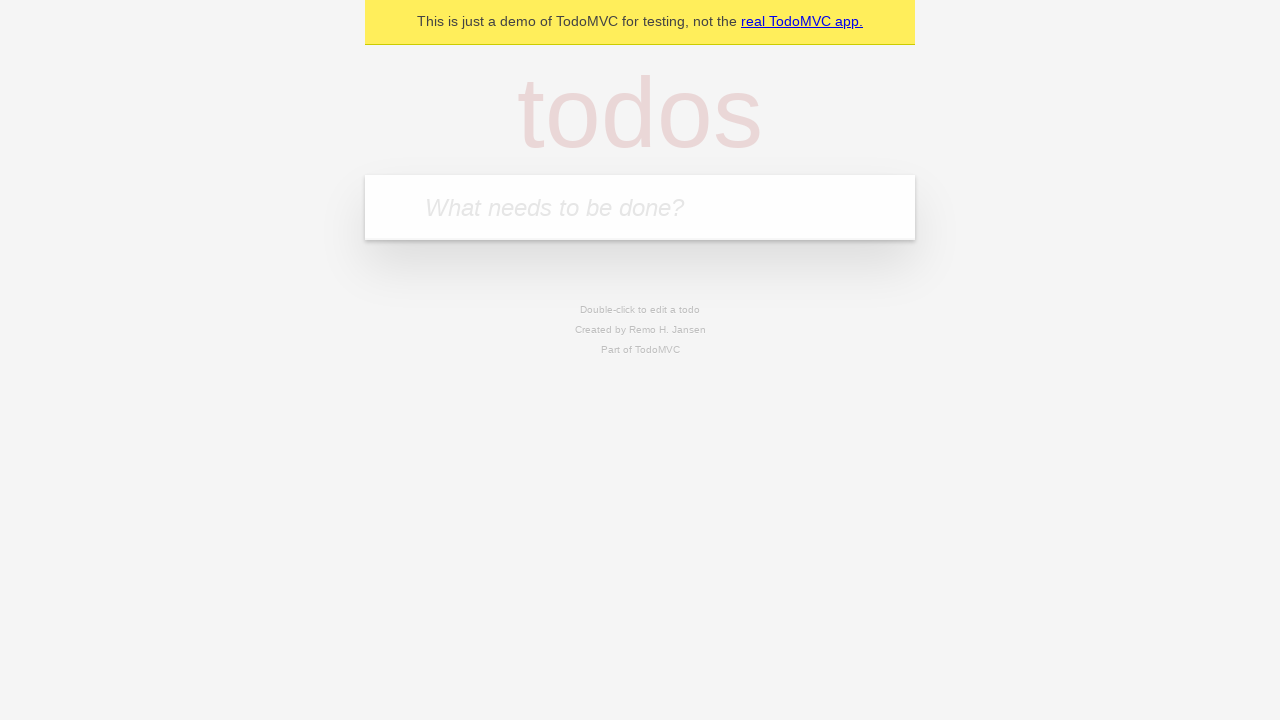

Clicked on the todo input field at (640, 207) on internal:attr=[placeholder="What needs to be done?"i]
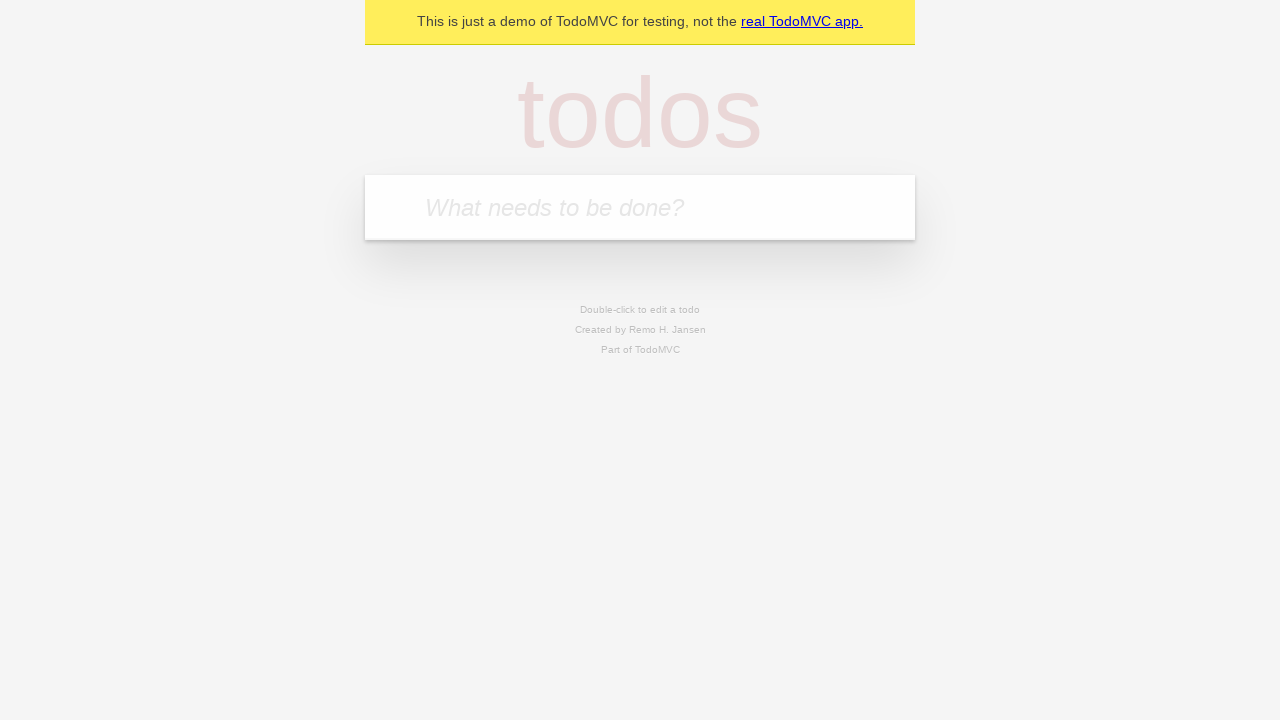

Filled todo input with 'hi' on internal:attr=[placeholder="What needs to be done?"i]
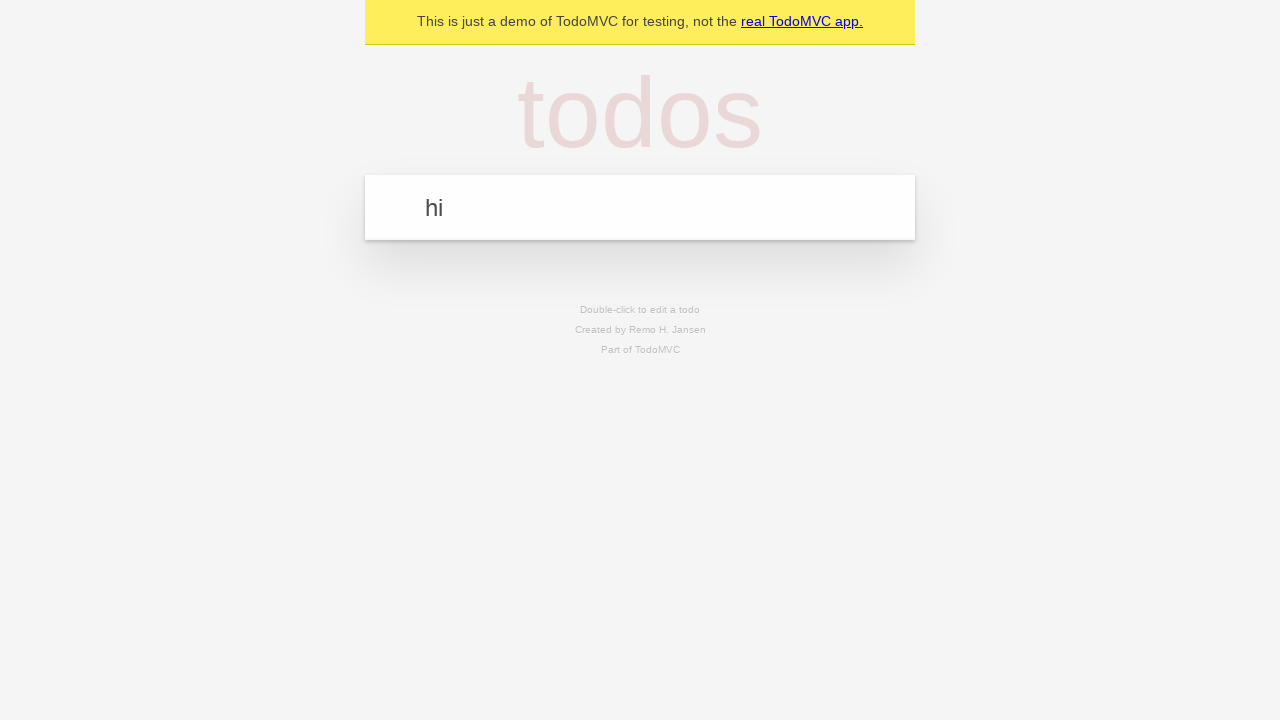

Pressed Enter to add first todo item 'hi' on internal:attr=[placeholder="What needs to be done?"i]
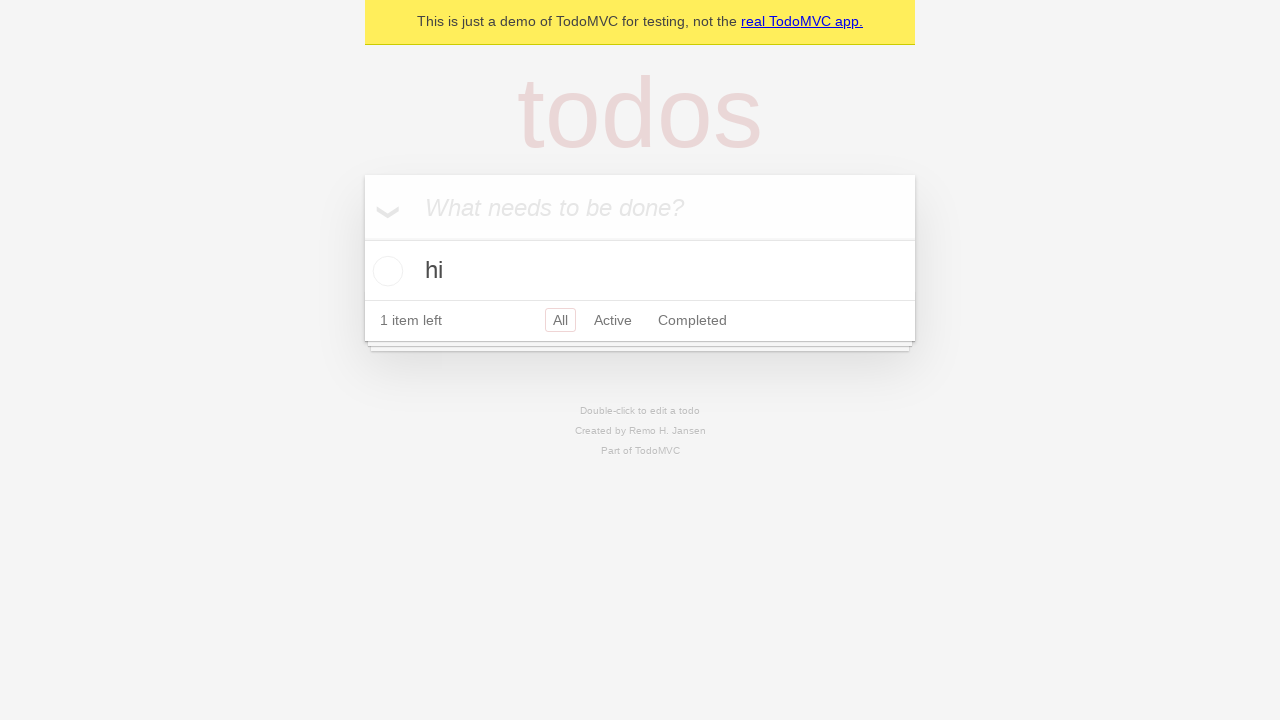

Filled todo input with 'hello' on internal:attr=[placeholder="What needs to be done?"i]
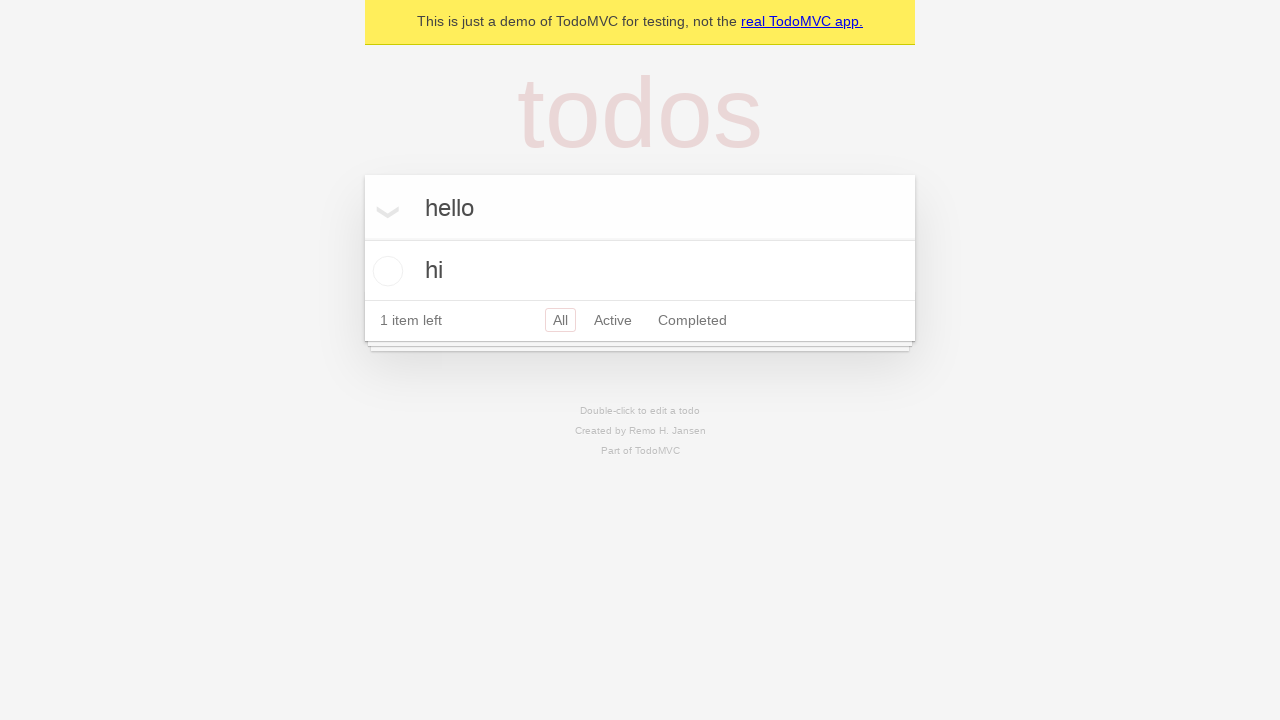

Pressed Enter to add second todo item 'hello' on internal:attr=[placeholder="What needs to be done?"i]
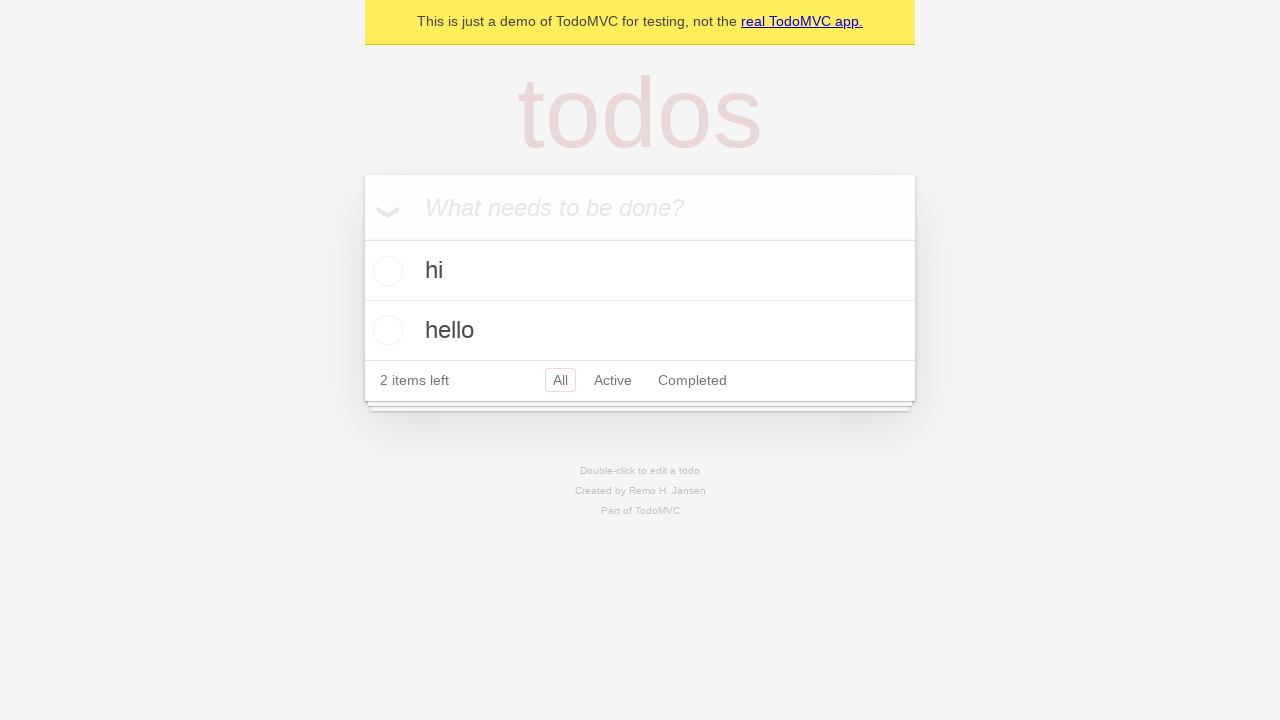

Filled todo input with 'Hi' on internal:attr=[placeholder="What needs to be done?"i]
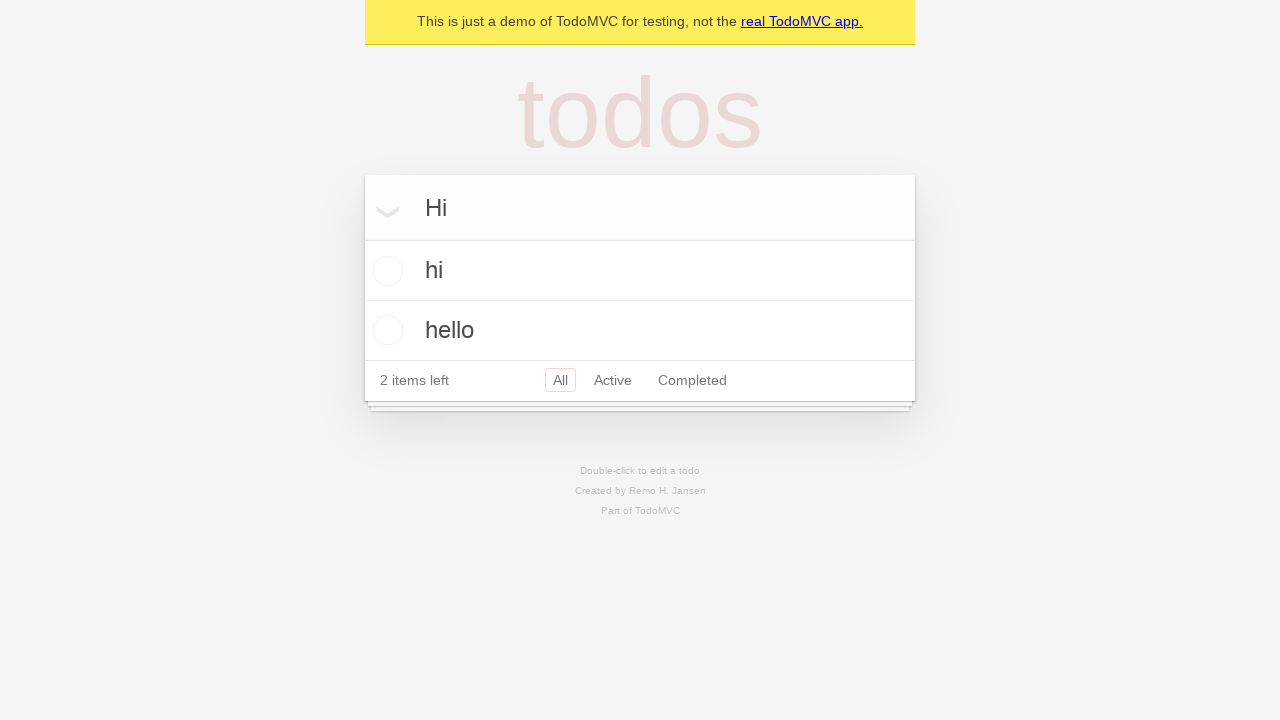

Pressed Enter to add third todo item 'Hi' on internal:attr=[placeholder="What needs to be done?"i]
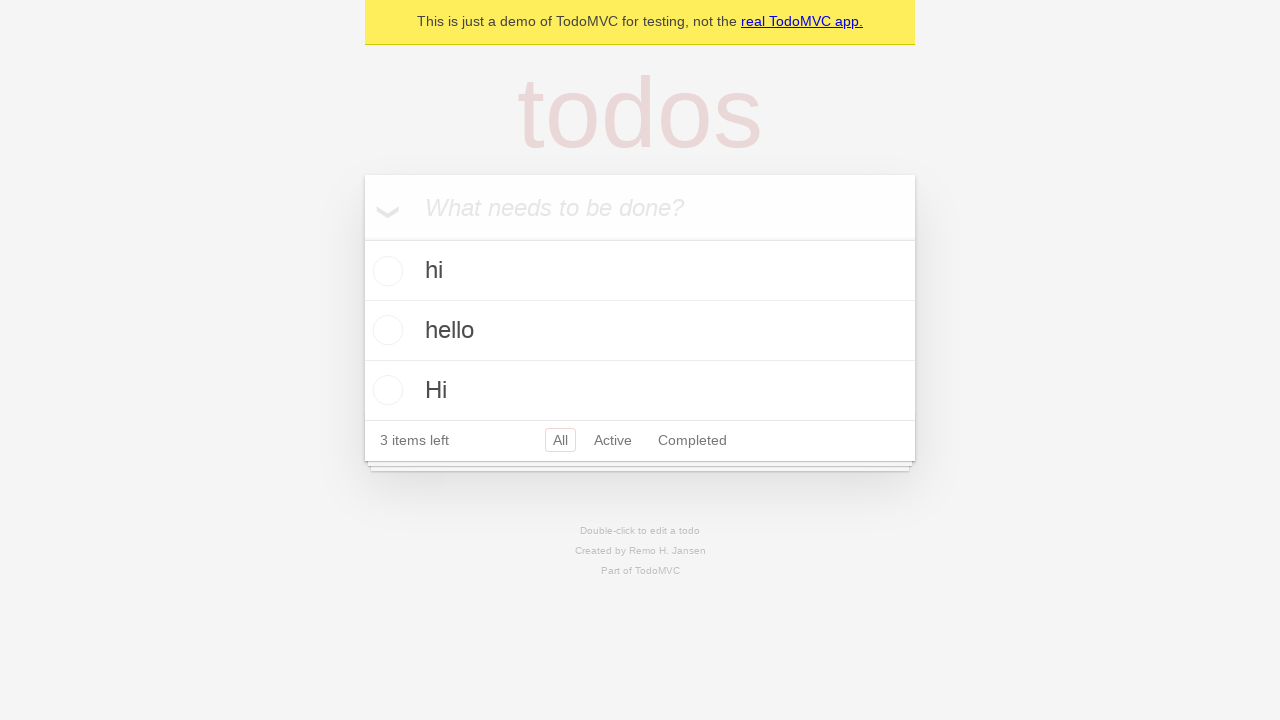

Clicked on Active filter link at (613, 440) on internal:role=link[name="Active"i]
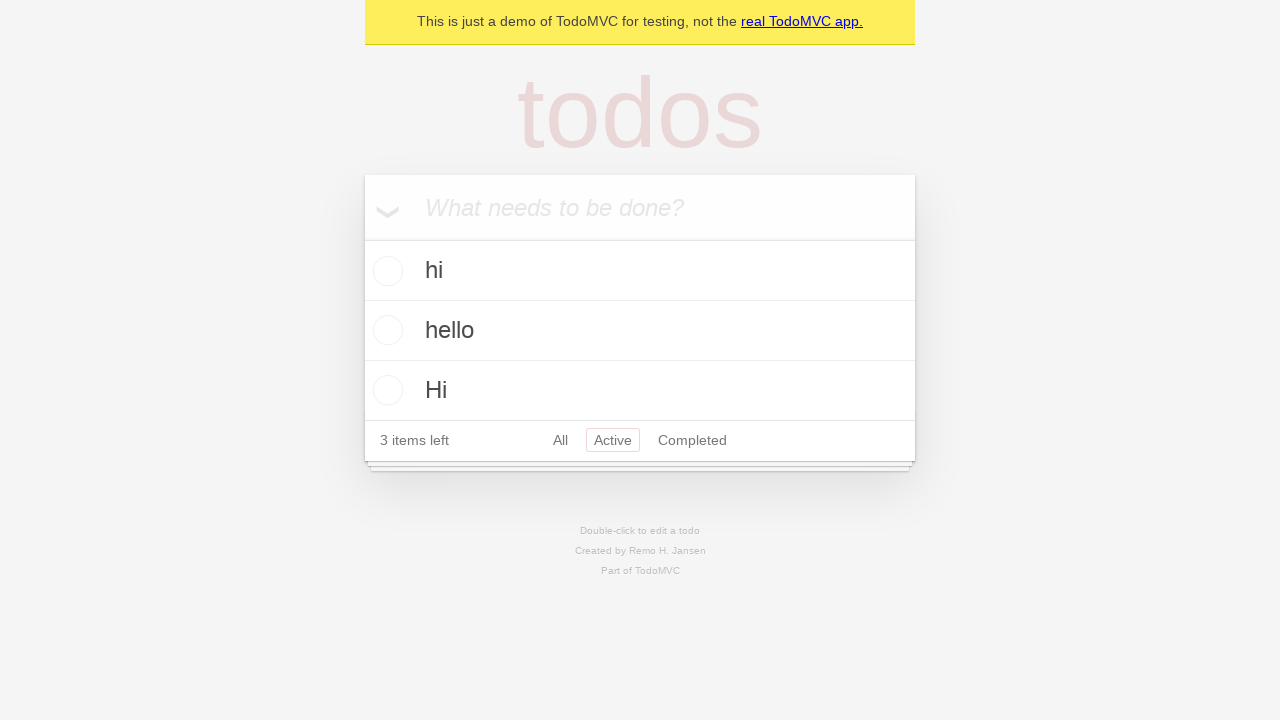

Clicked on Completed filter link at (692, 440) on internal:role=link[name="Completed"i]
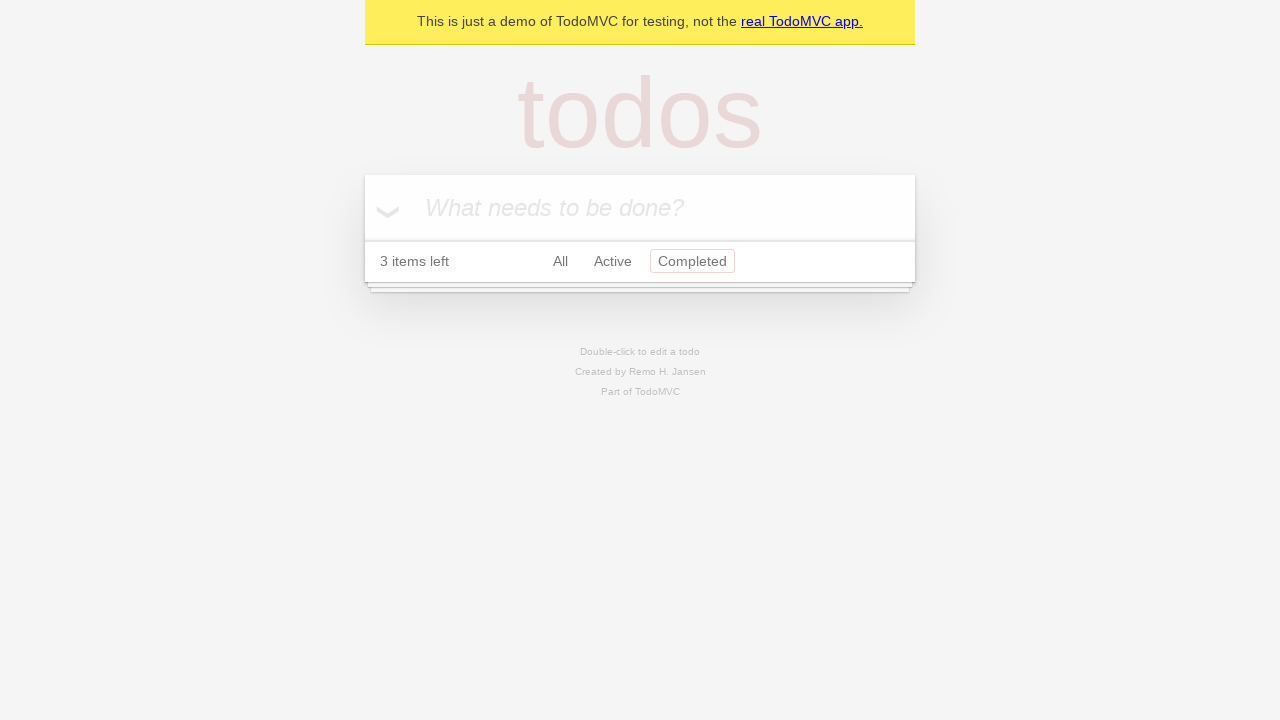

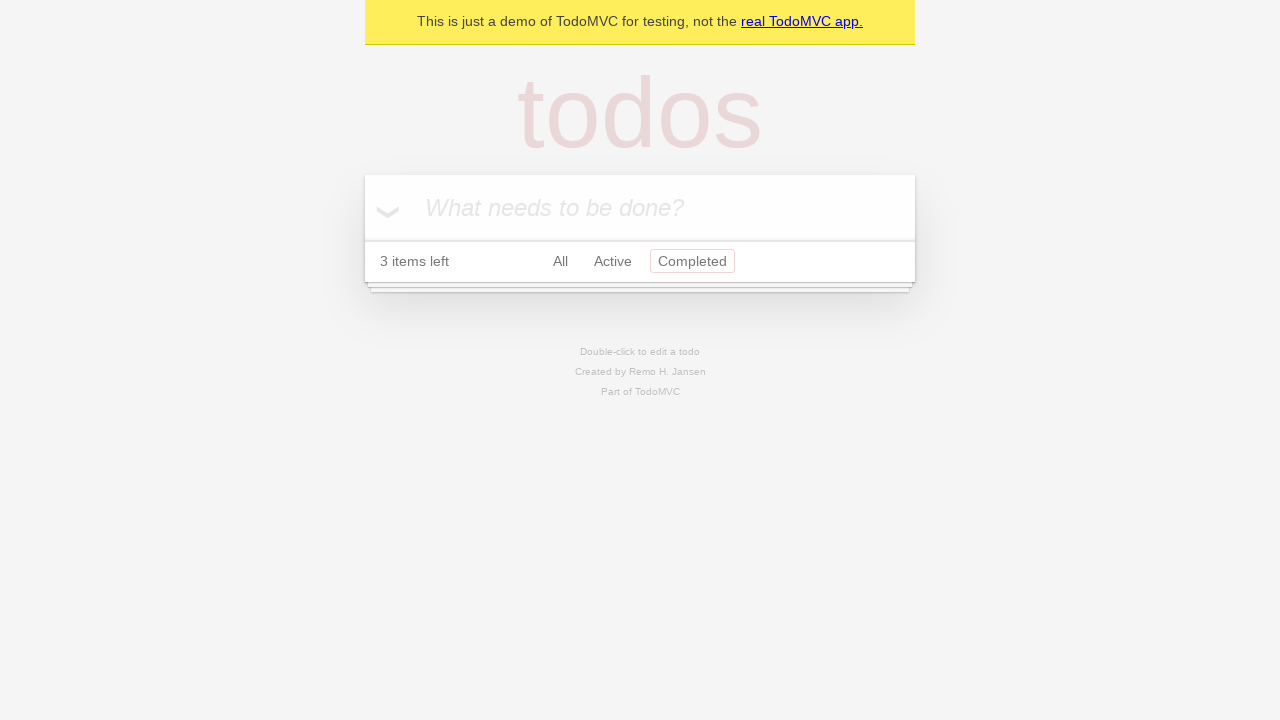